Opens the Ajio e-commerce website and verifies the page loads successfully by maximizing the window and waiting briefly.

Starting URL: https://www.ajio.com/

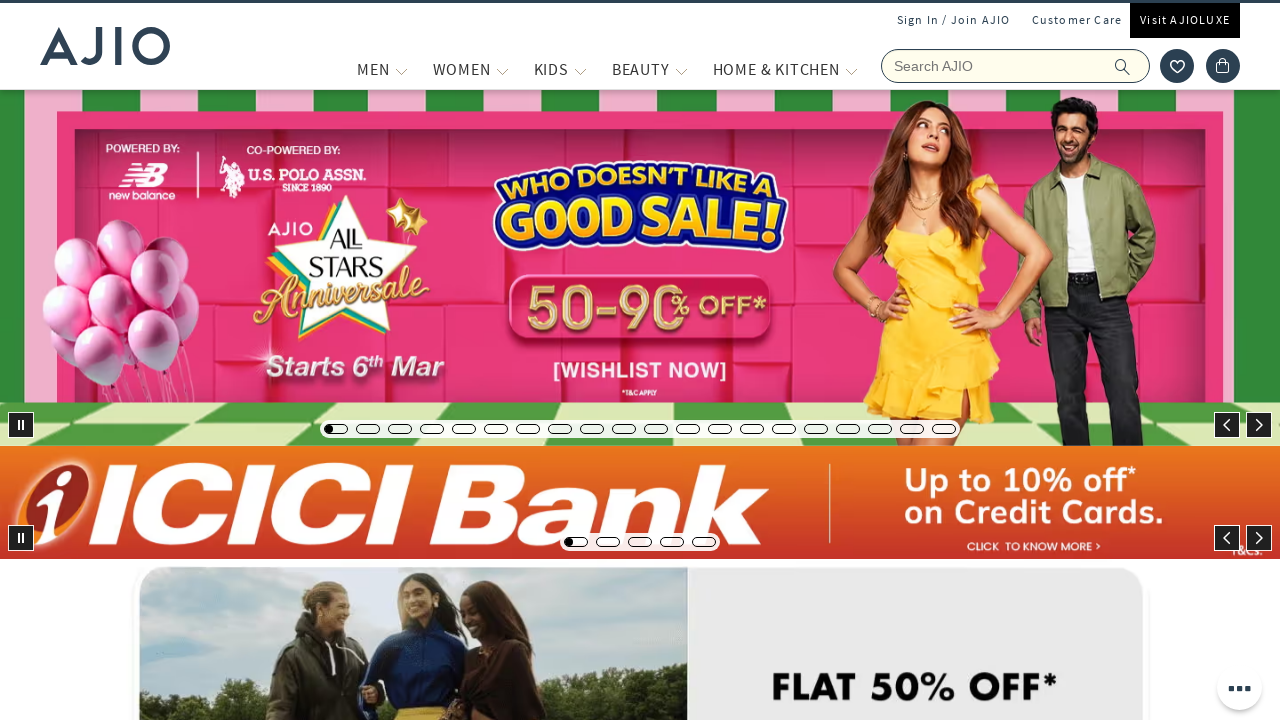

Waited for page to reach domcontentloaded state
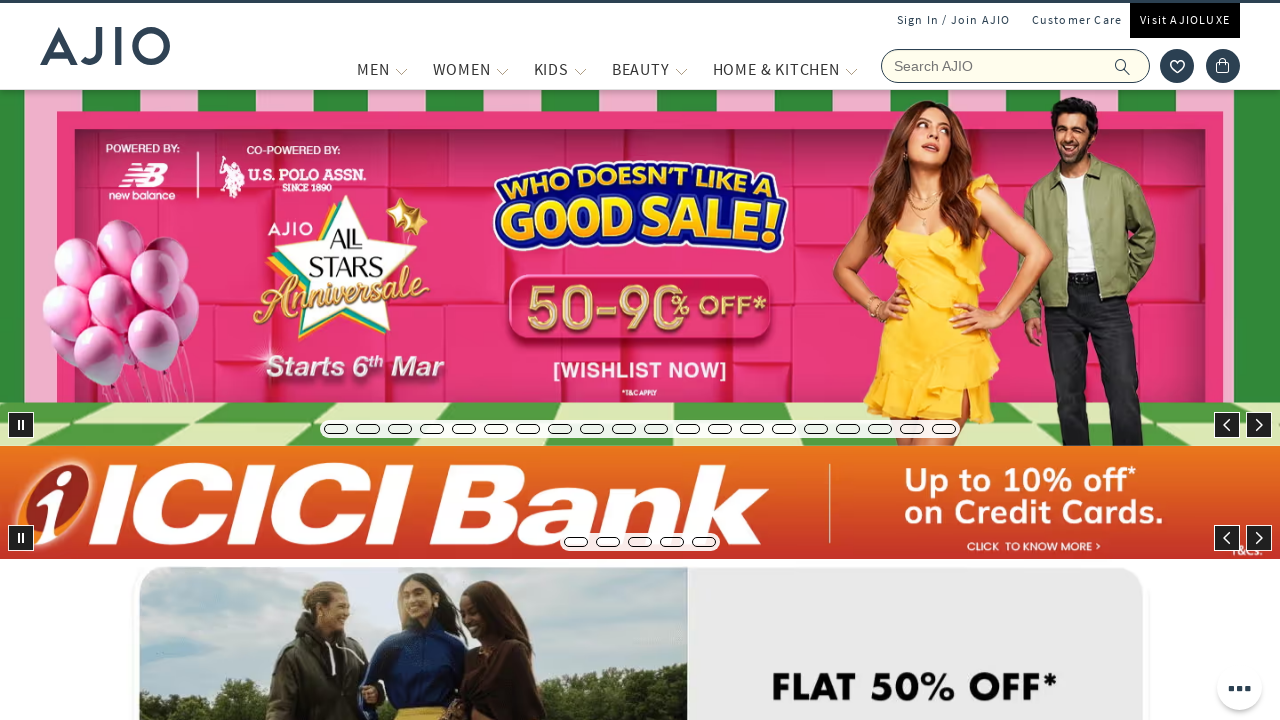

Verified page loaded by confirming body element exists
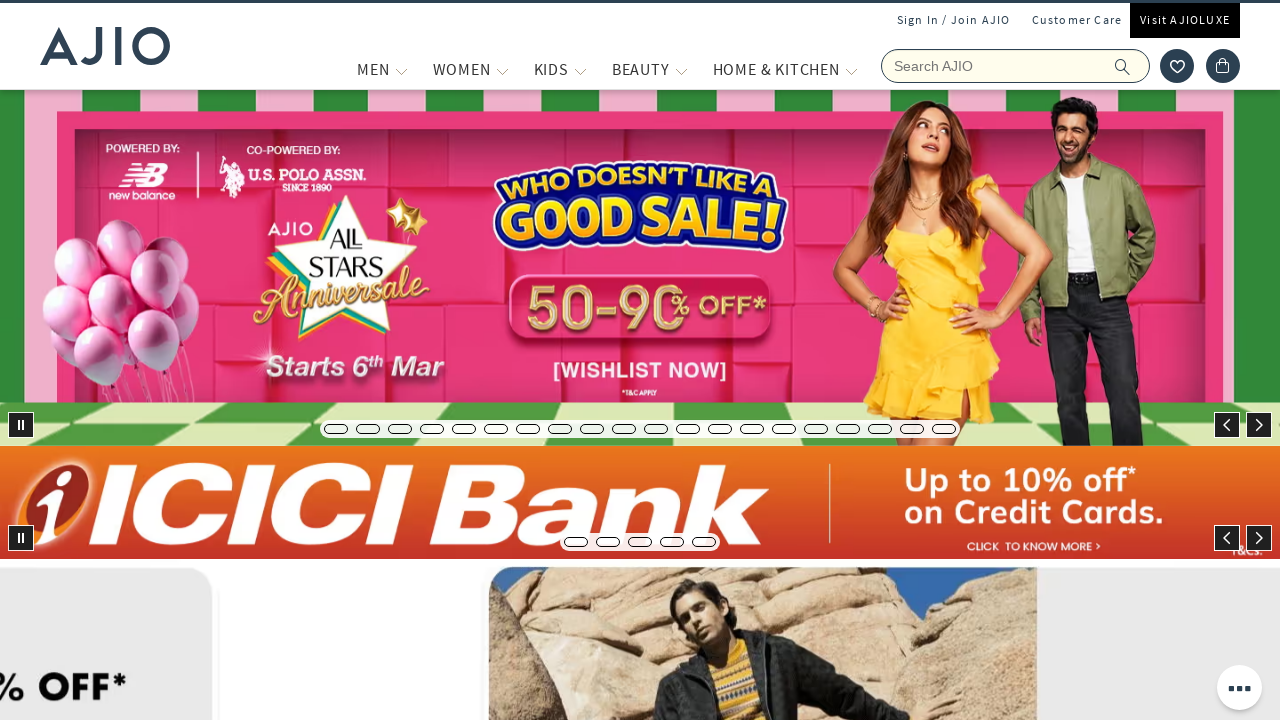

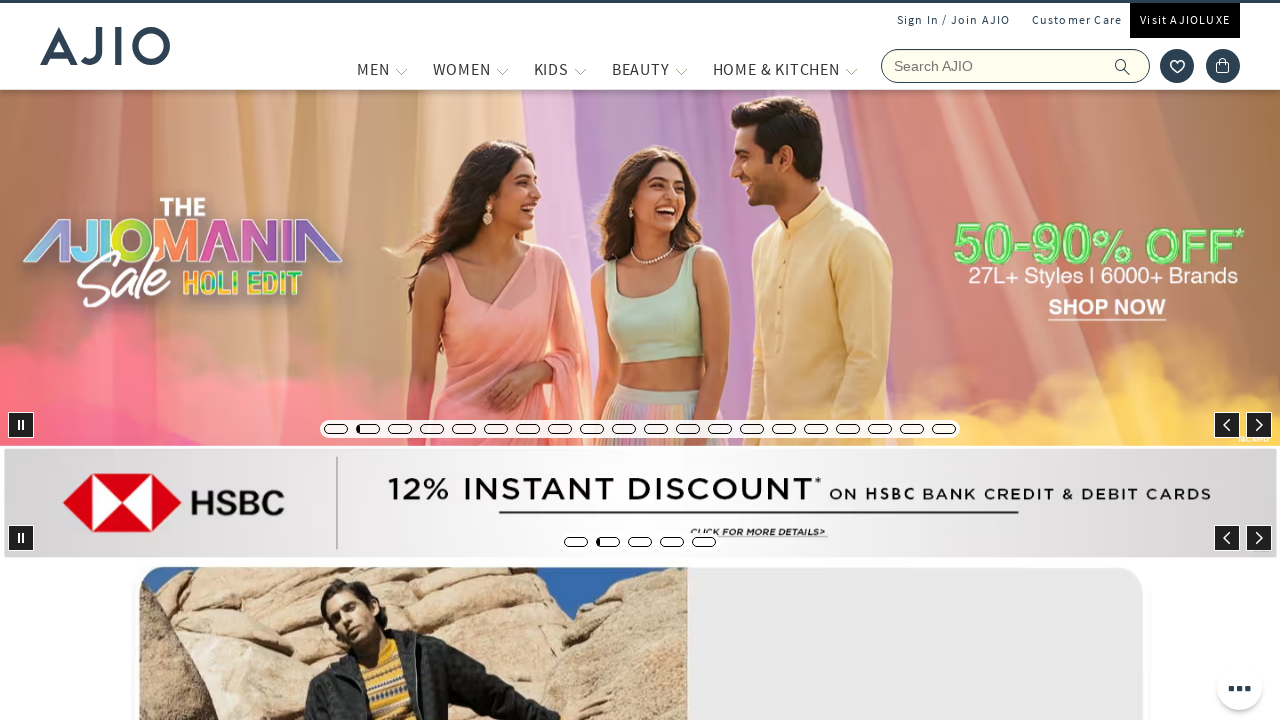